Tests the text box element on DemoQA by navigating to Elements section, entering an email, and verifying the email output displays correctly.

Starting URL: https://demoqa.com/

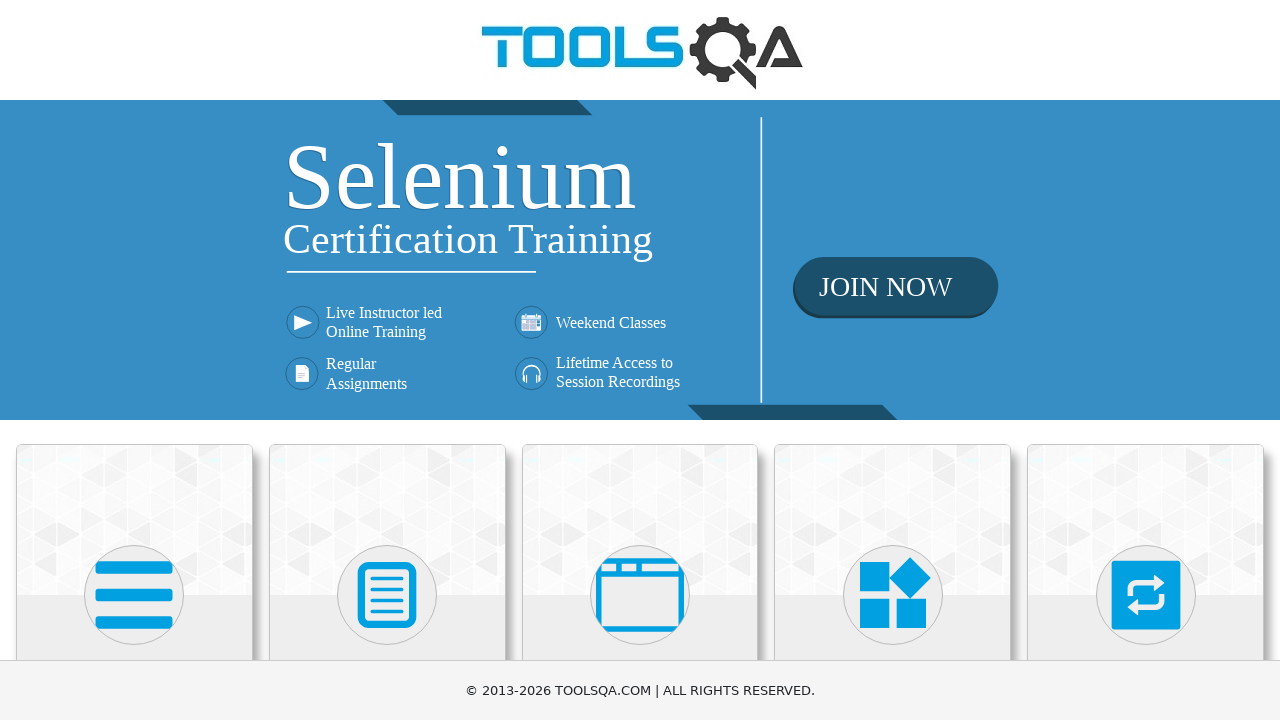

Clicked on Elements card at (134, 520) on div.card:first-child
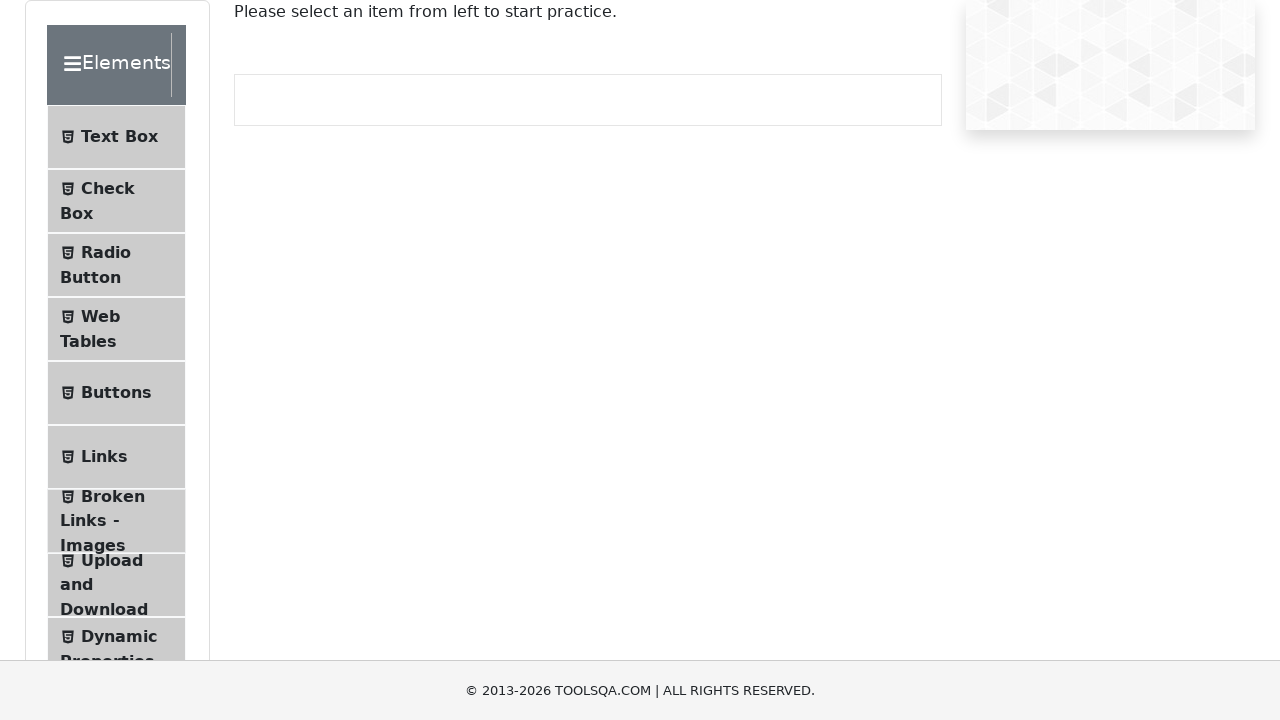

Clicked on Text Box menu item at (116, 137) on #item-0 >> nth=0
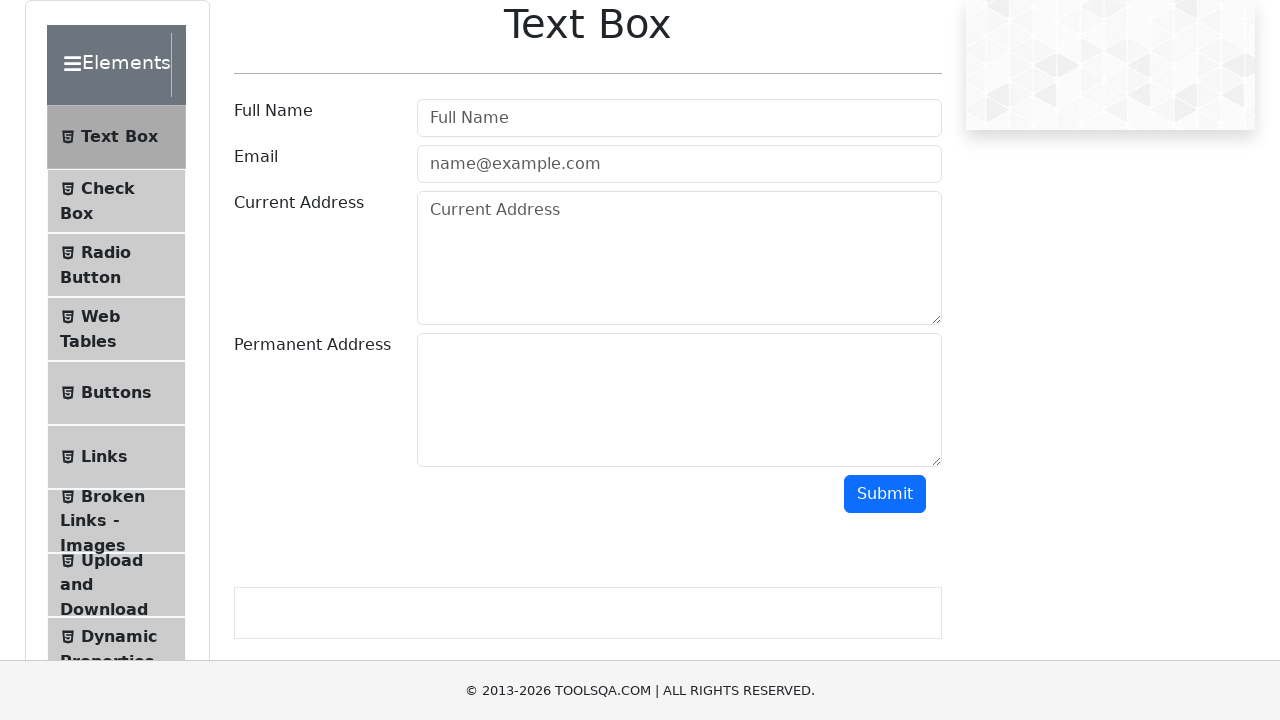

Filled email field with 'testuser@gmail.com' on #userEmail
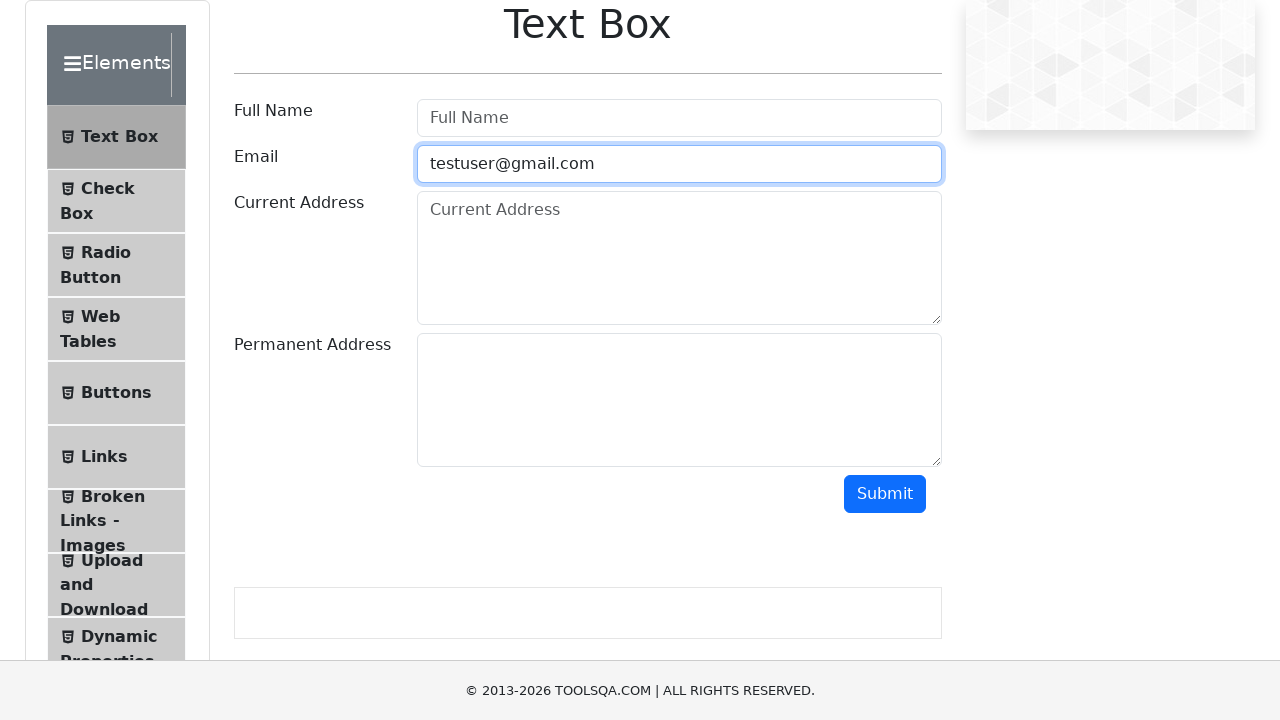

Clicked submit button at (885, 494) on #submit
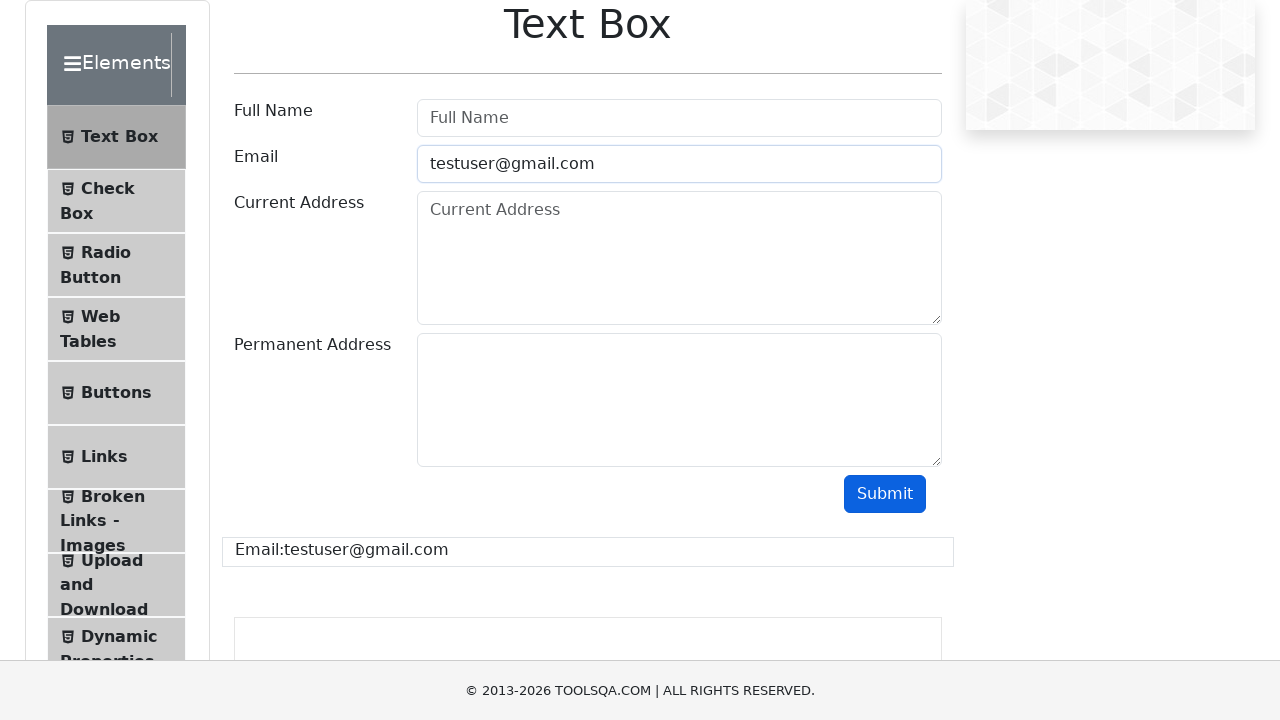

Email output result element appeared
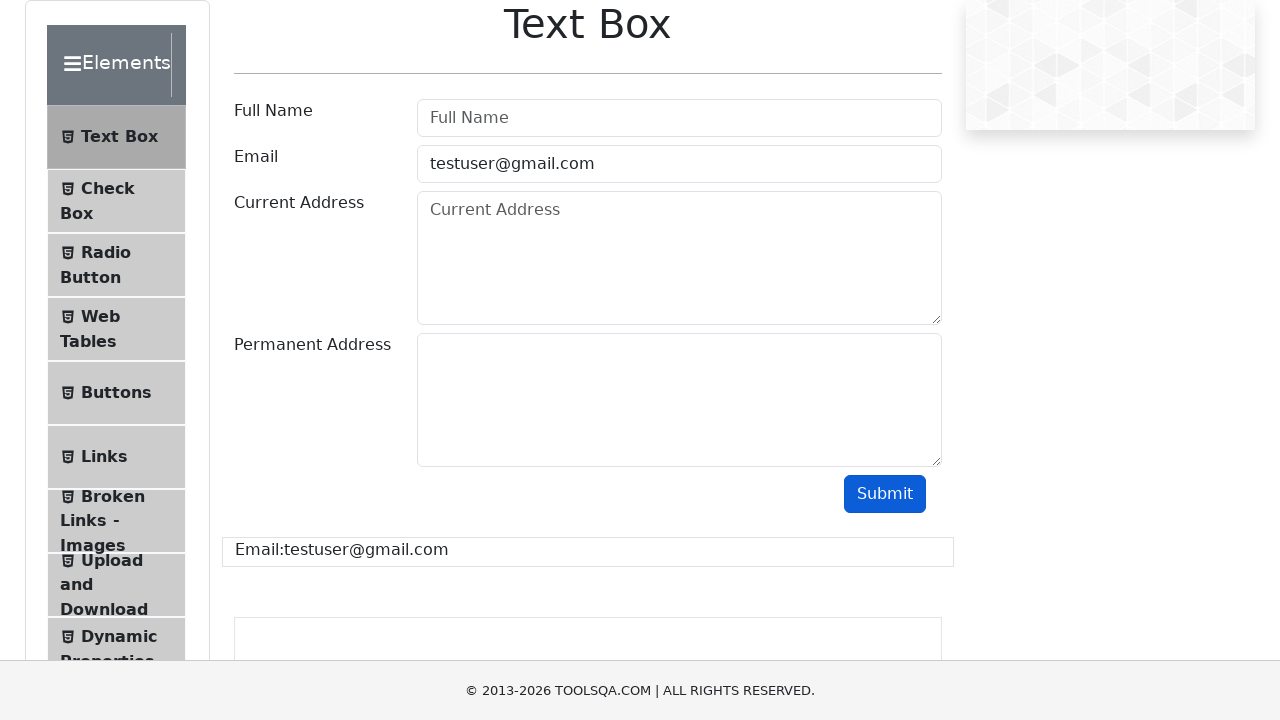

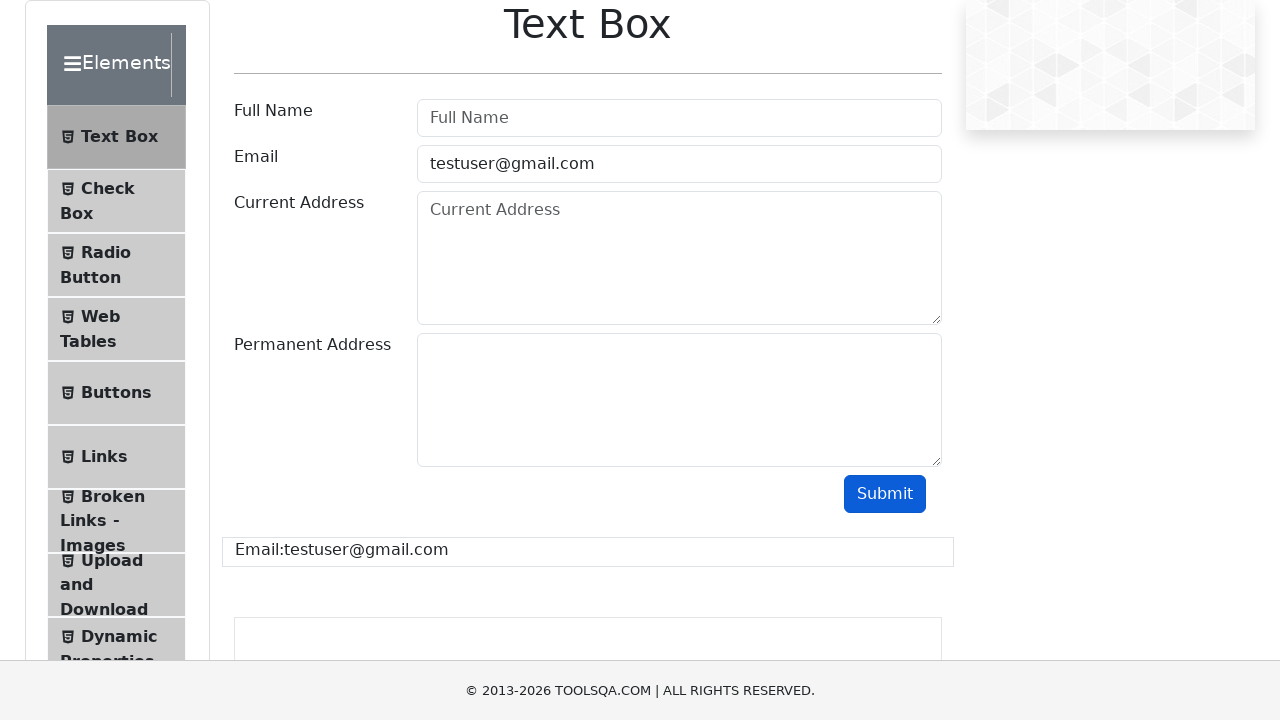